Tests Python.org search functionality with a nonsense query to verify "No results found" message appears

Starting URL: https://www.python.org/

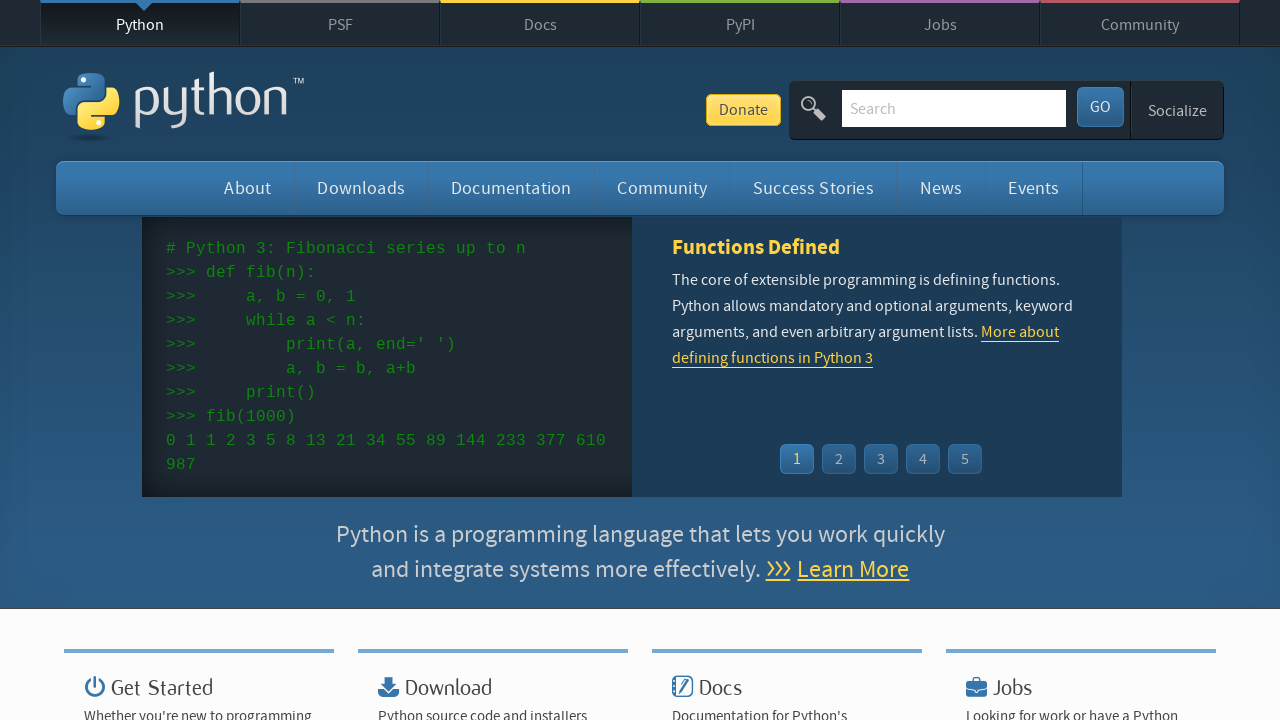

Filled search field with nonsense query 'python22222fff' on #id-search-field
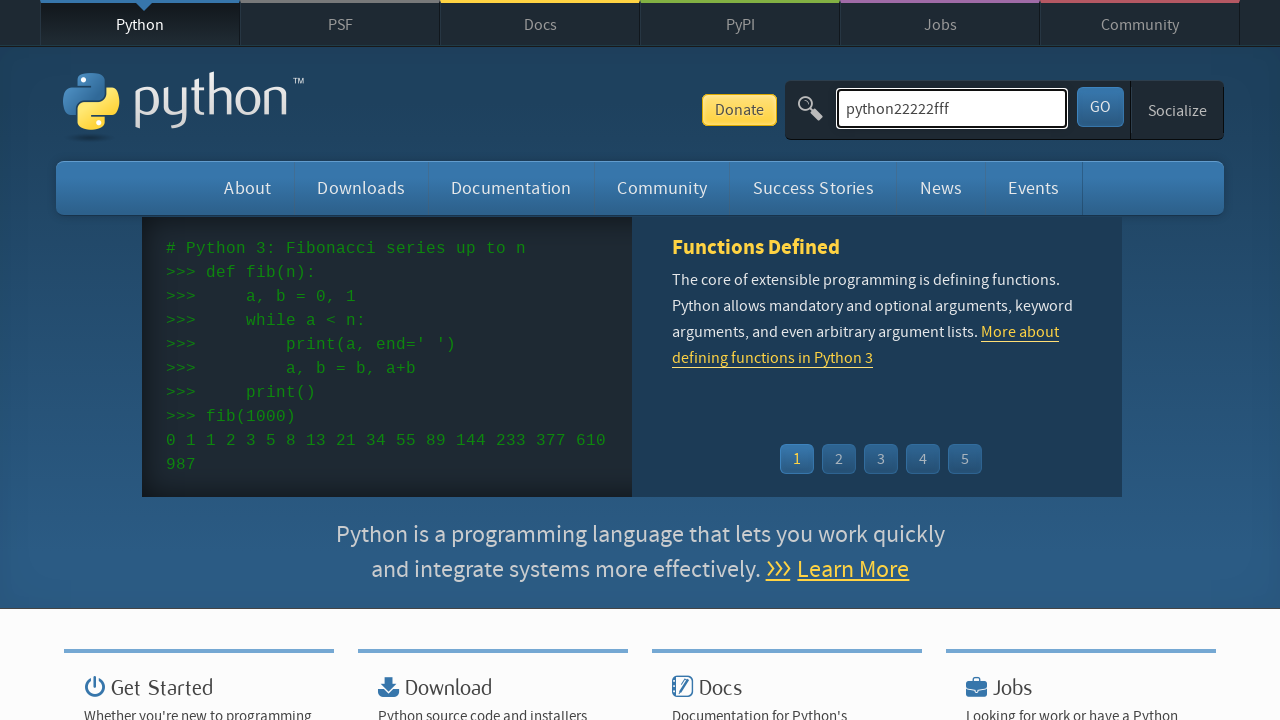

Pressed Enter to submit search query on #id-search-field
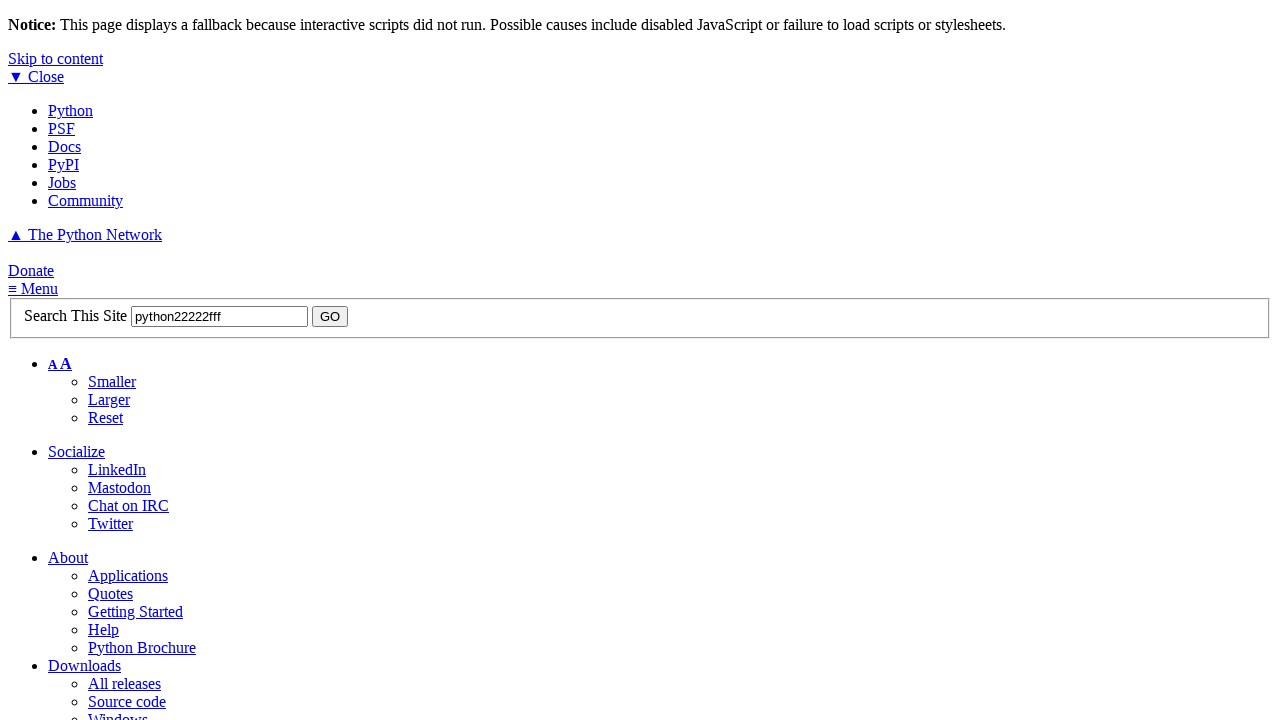

Waited for search results page to load (networkidle)
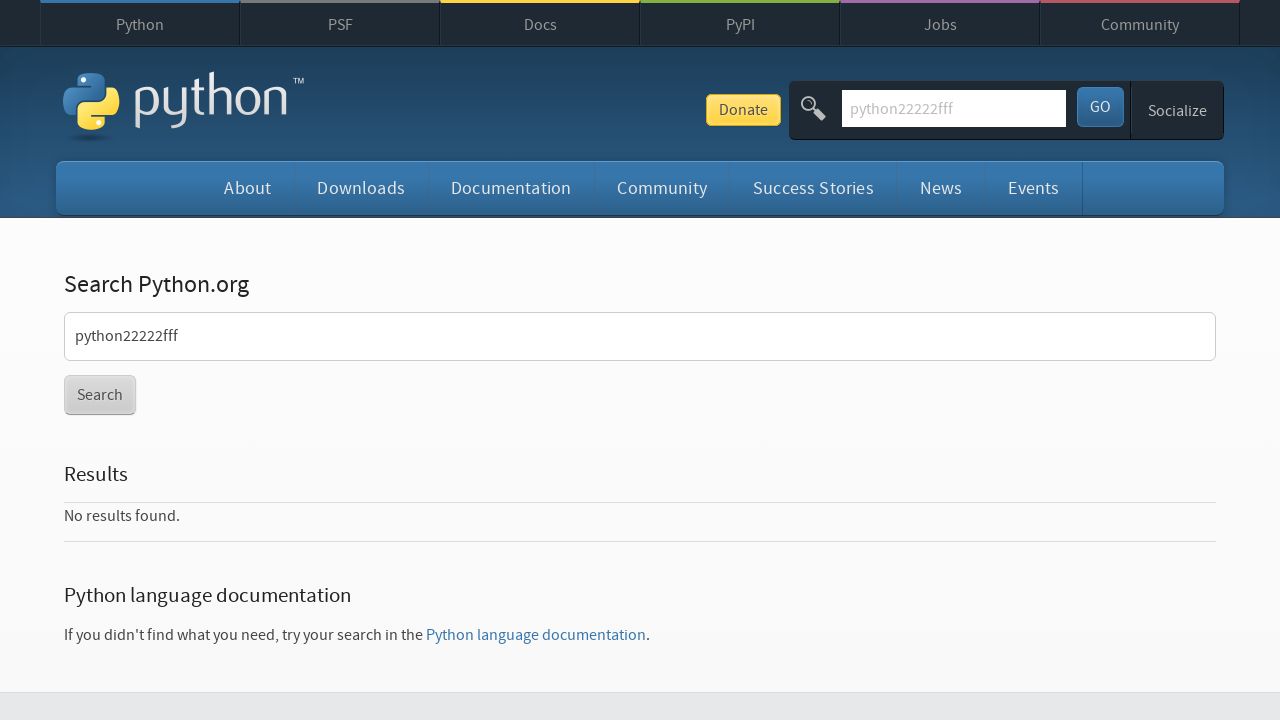

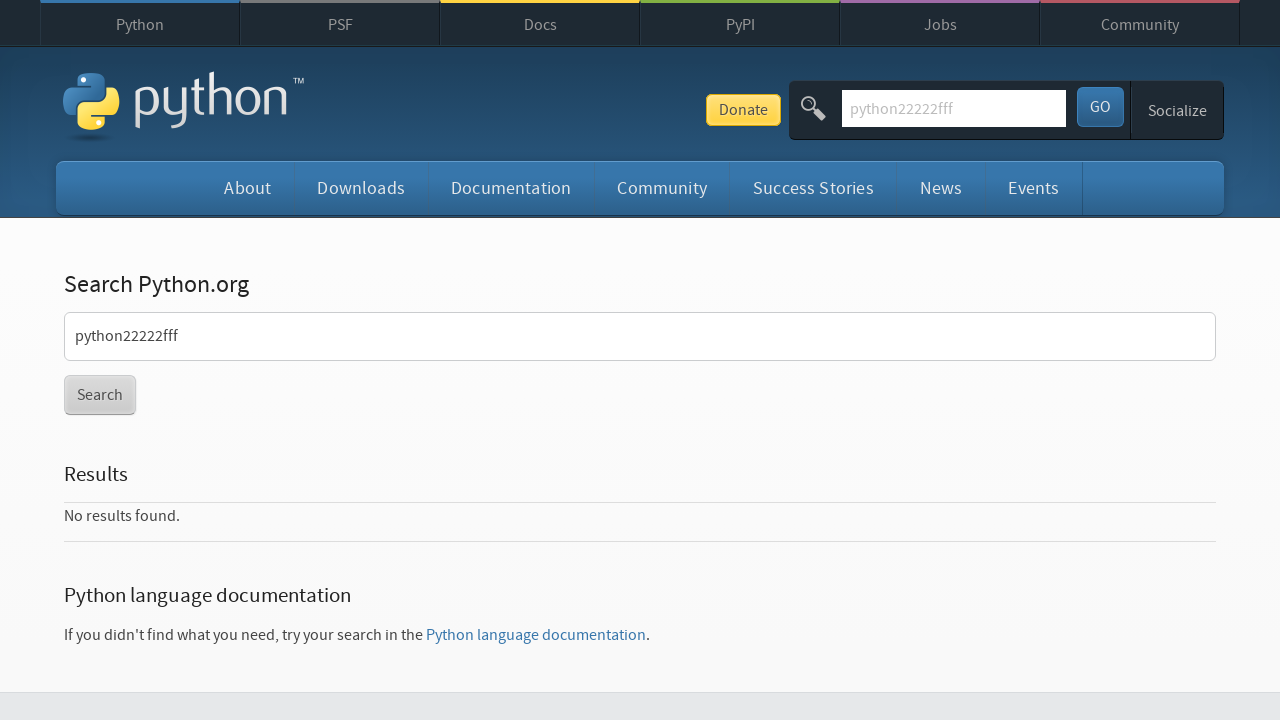